Navigates to YouTube homepage and takes a screenshot of the page

Starting URL: https://www.youtube.com

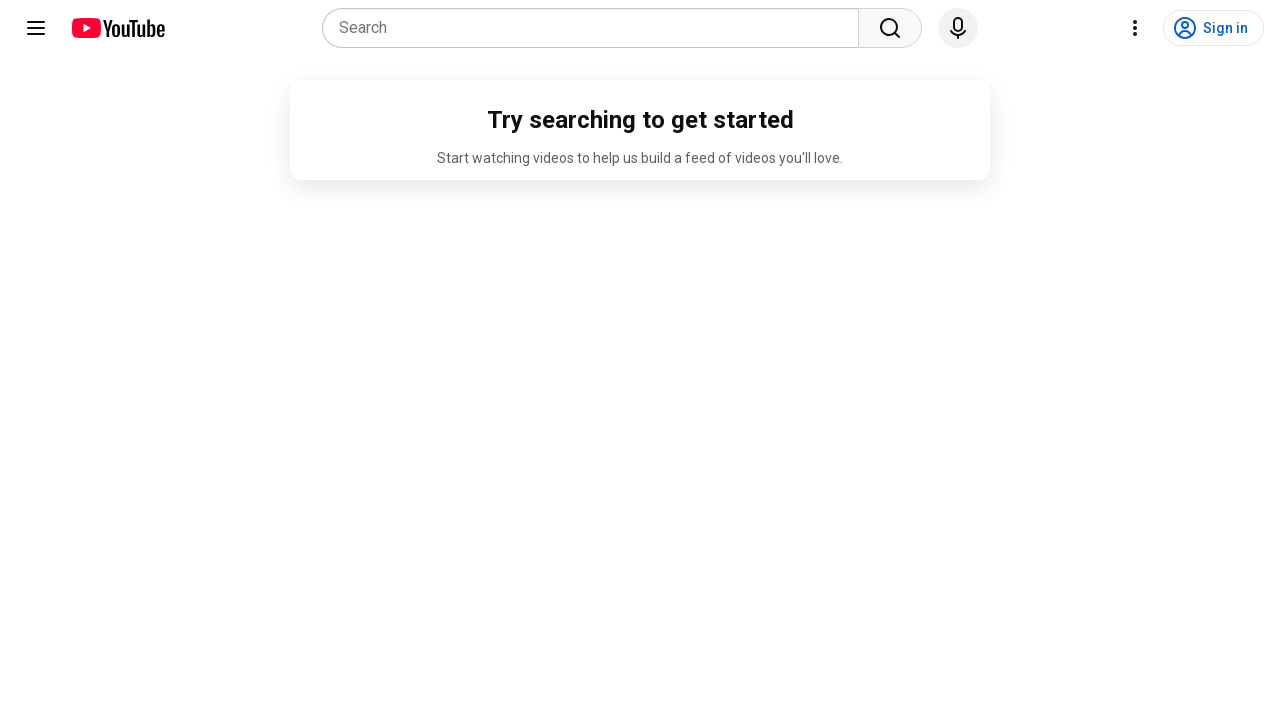

YouTube homepage loaded (domcontentloaded state reached)
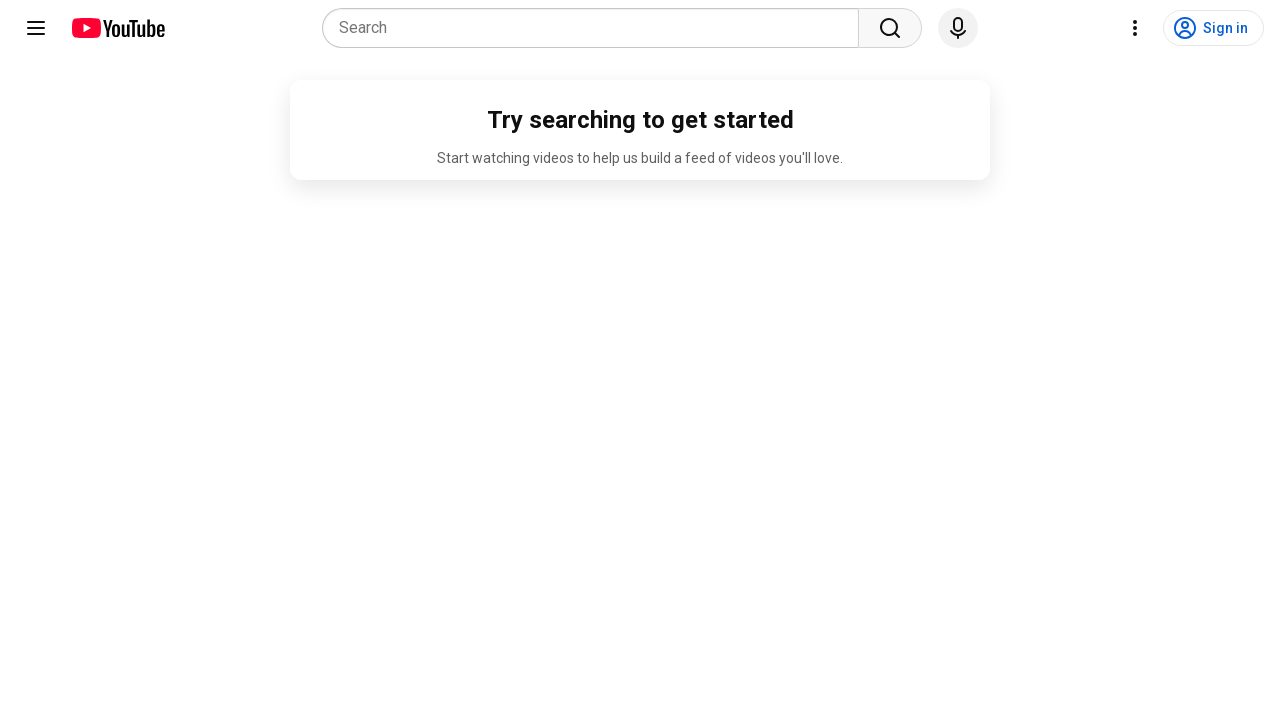

Took screenshot of YouTube homepage
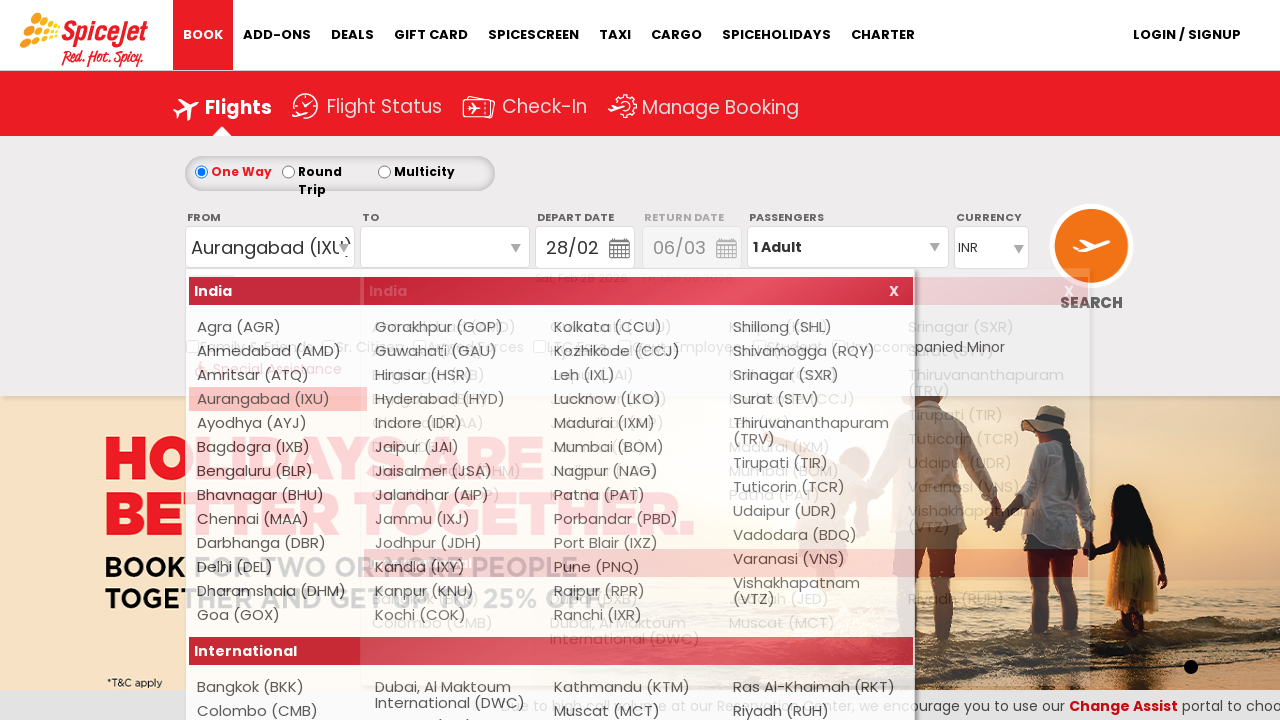

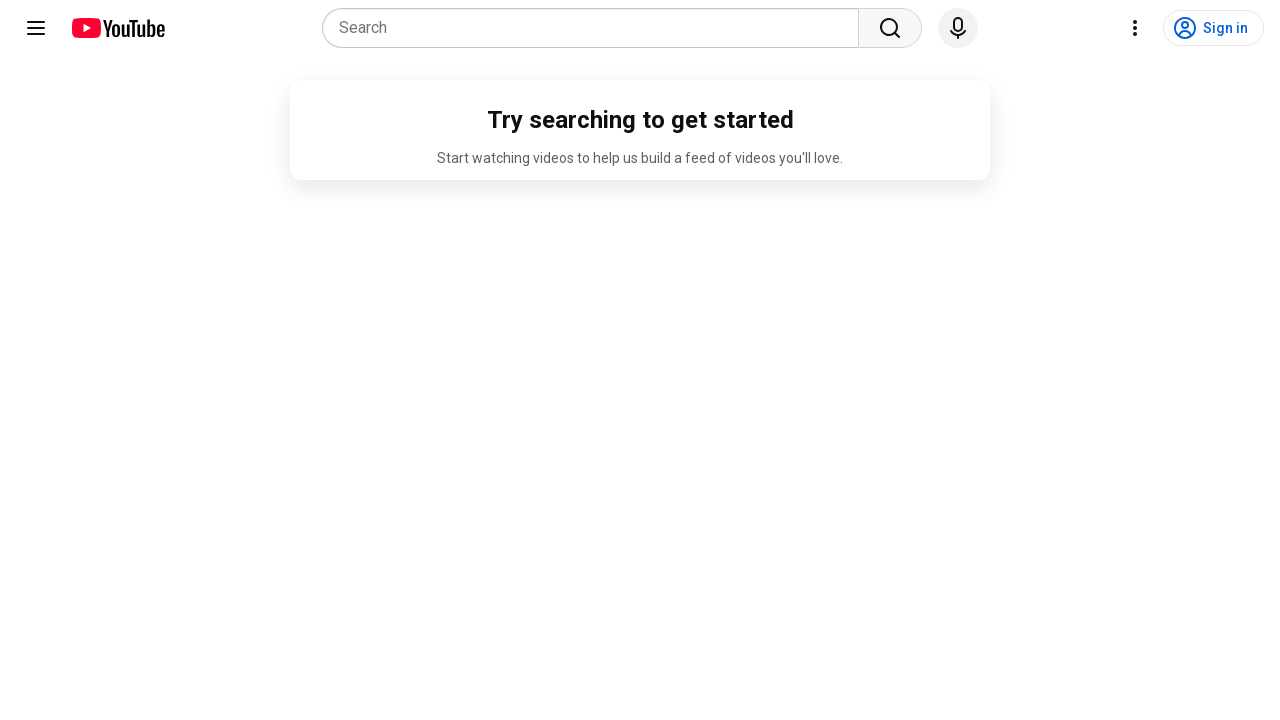